Tests file upload using the file chooser dialog interaction

Starting URL: https://blueimp.github.io/jQuery-File-Upload/

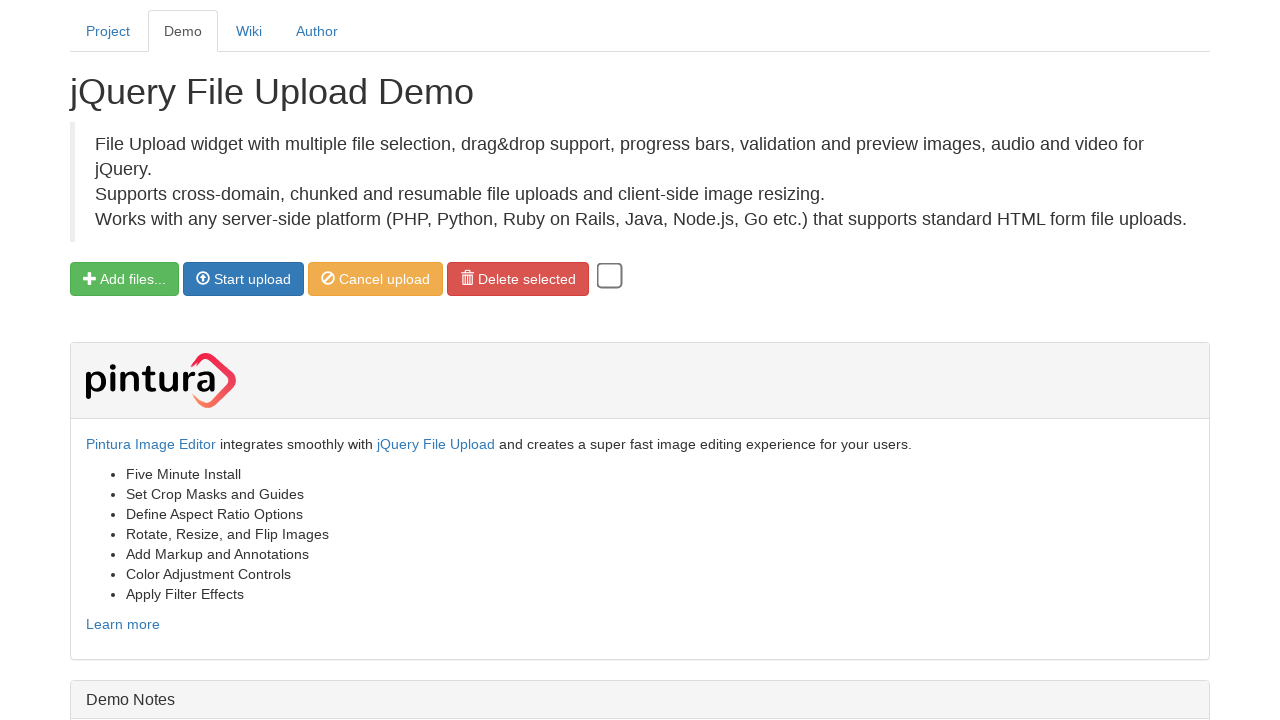

Clicked file input to trigger file chooser dialog at (89, 279) on //input[@type='file']
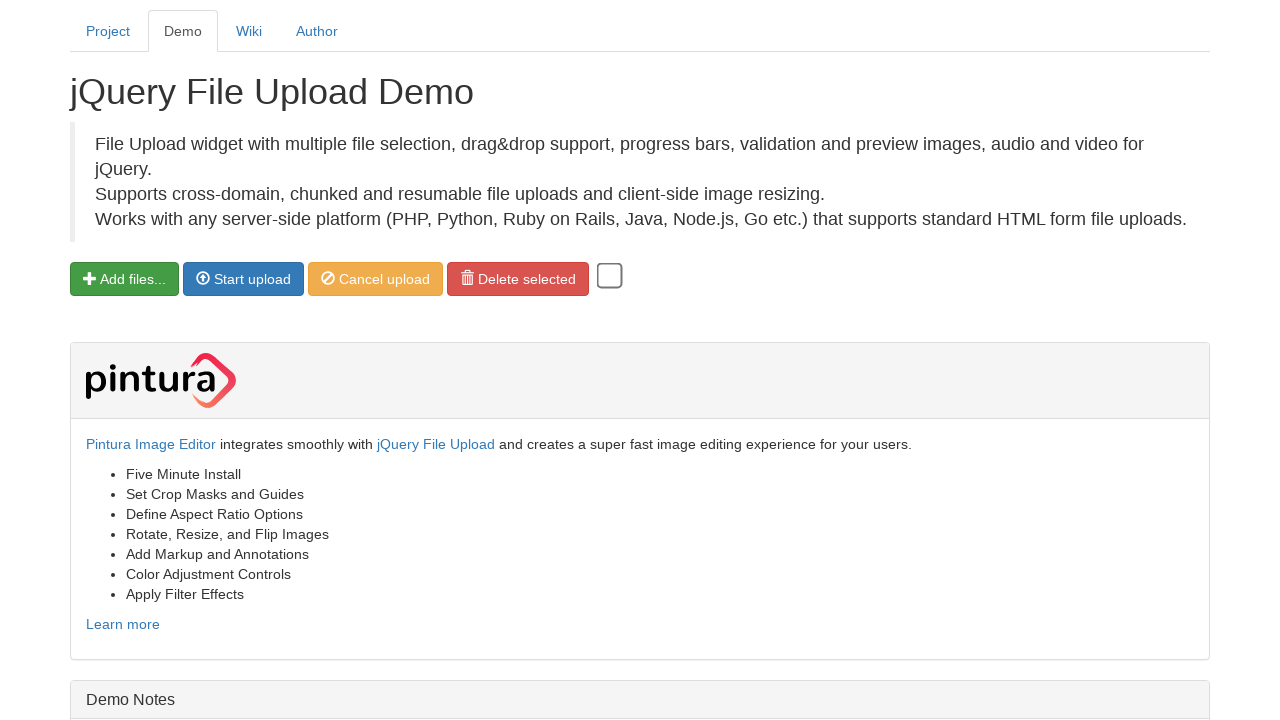

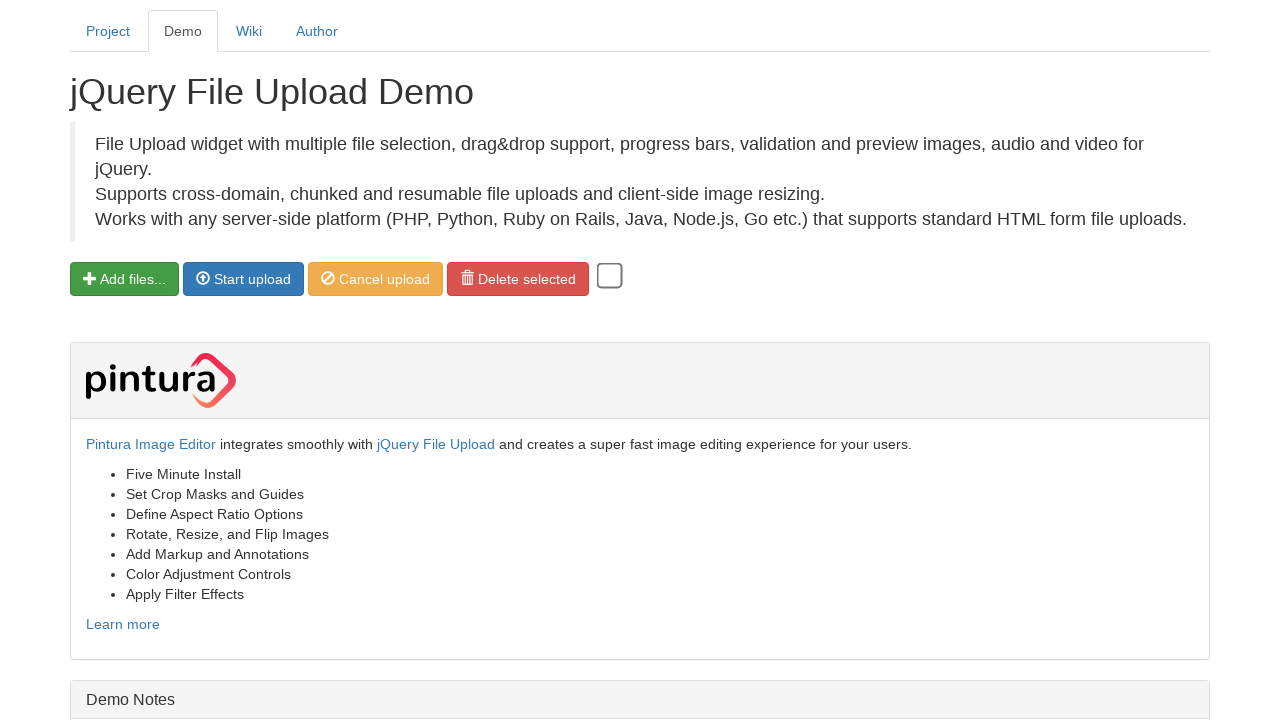